Tests checkbox interactions by toggling two checkboxes and verifying their states

Starting URL: https://the-internet.herokuapp.com/checkboxes

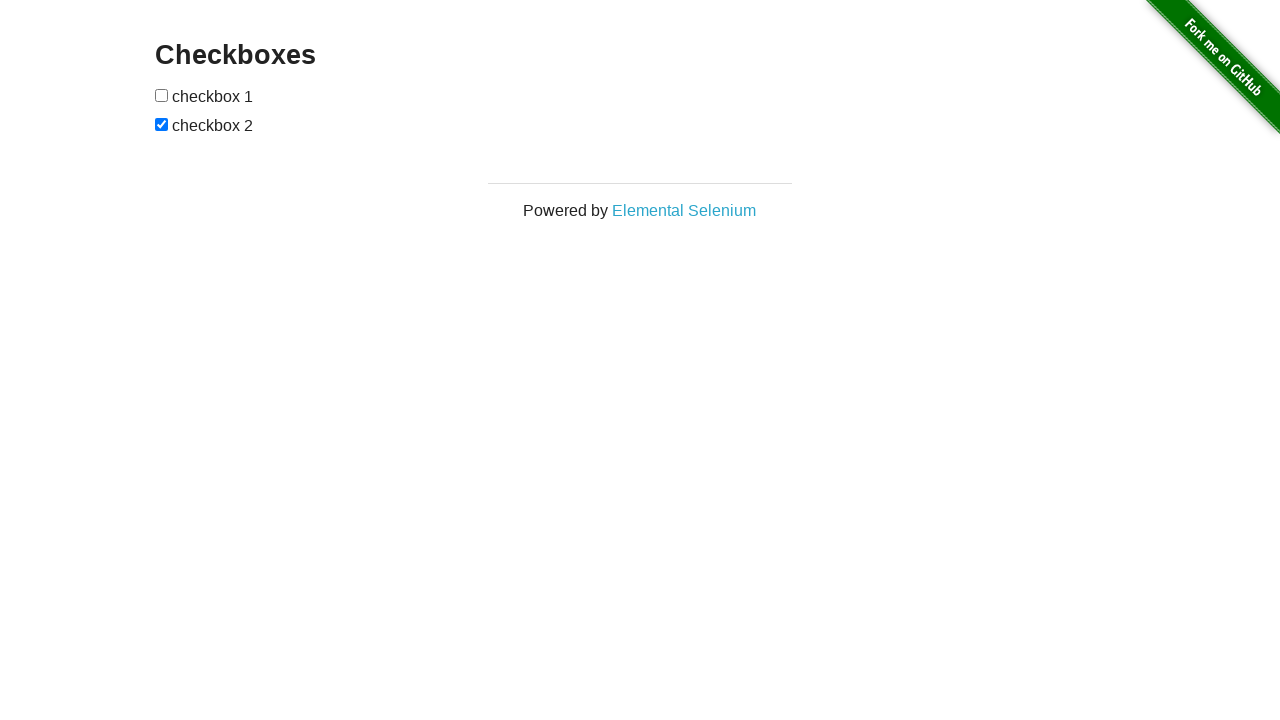

Clicked first checkbox to check it at (162, 95) on xpath=//*[@id="checkboxes"]/input[1]
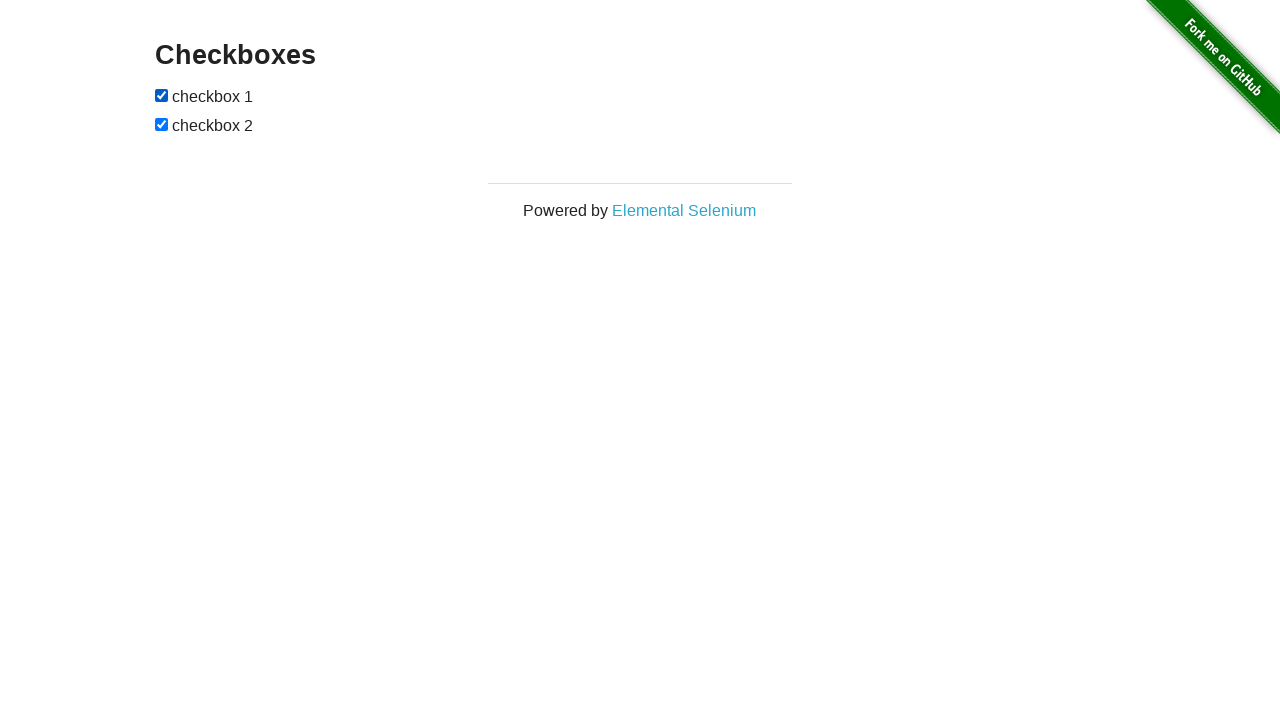

Located second checkbox element
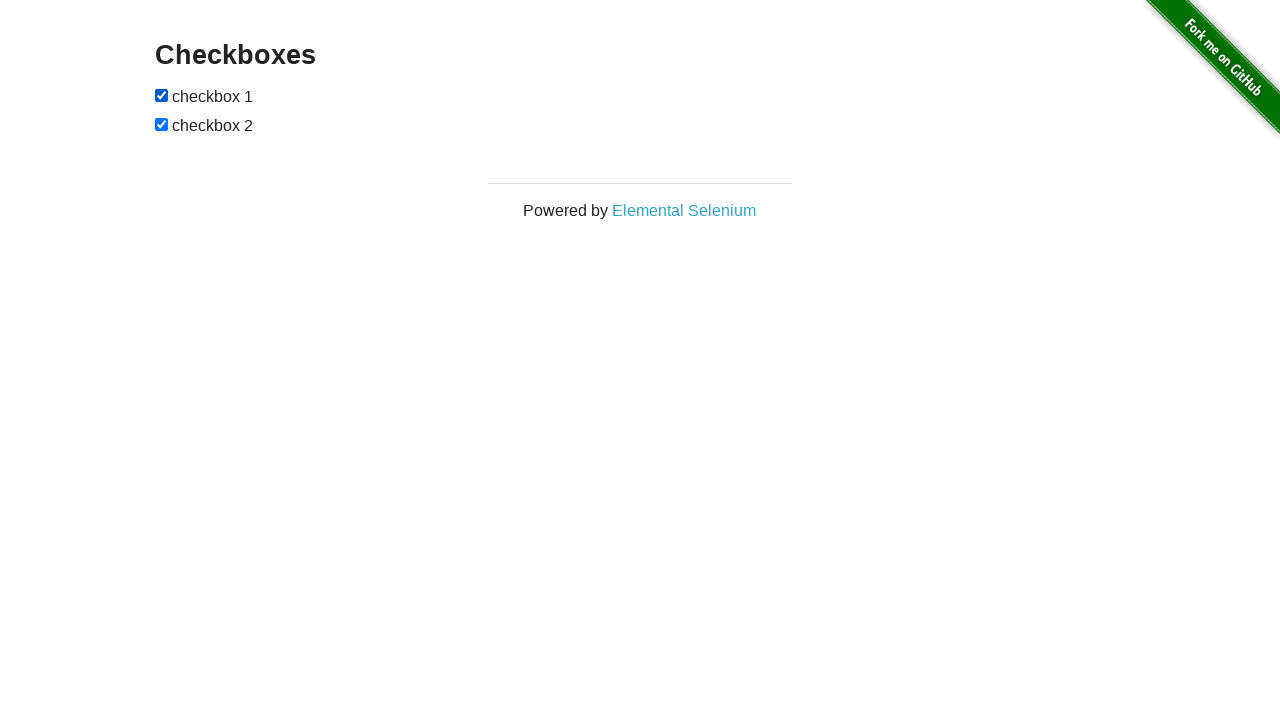

Second checkbox was checked, clicked to uncheck it at (162, 124) on xpath=//*[@id="checkboxes"]/input[2]
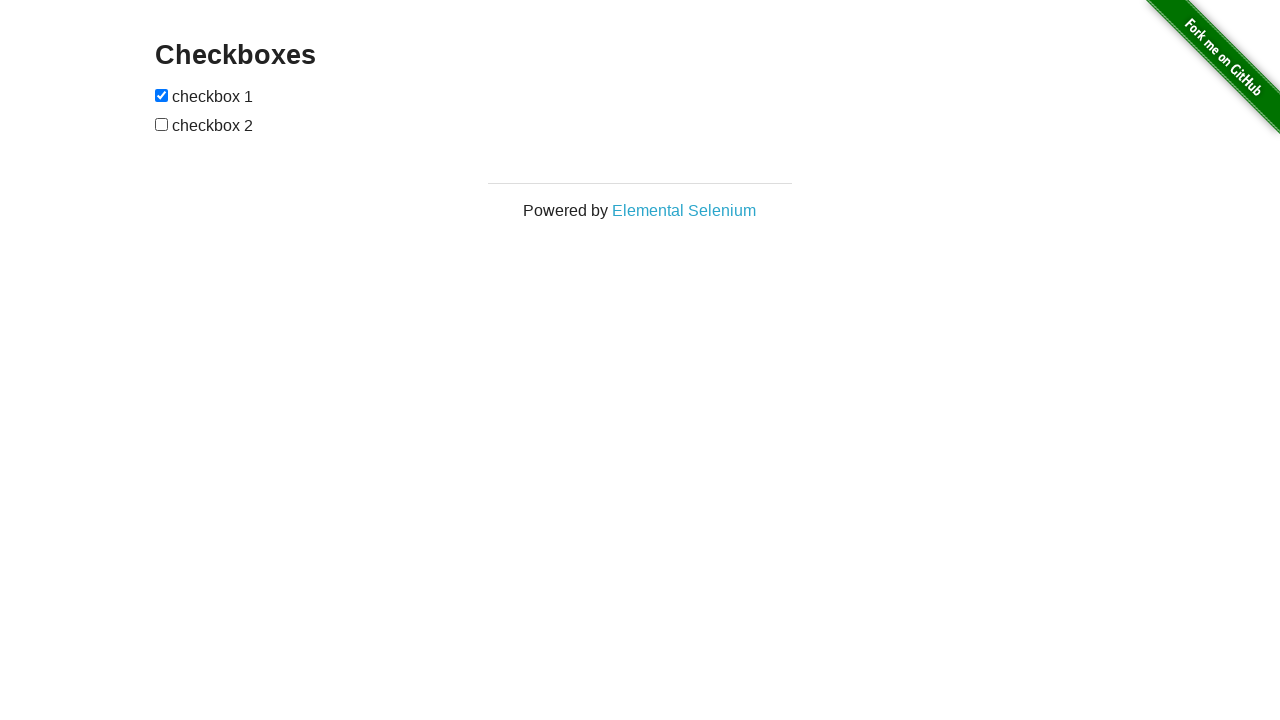

Verified that first checkbox is checked
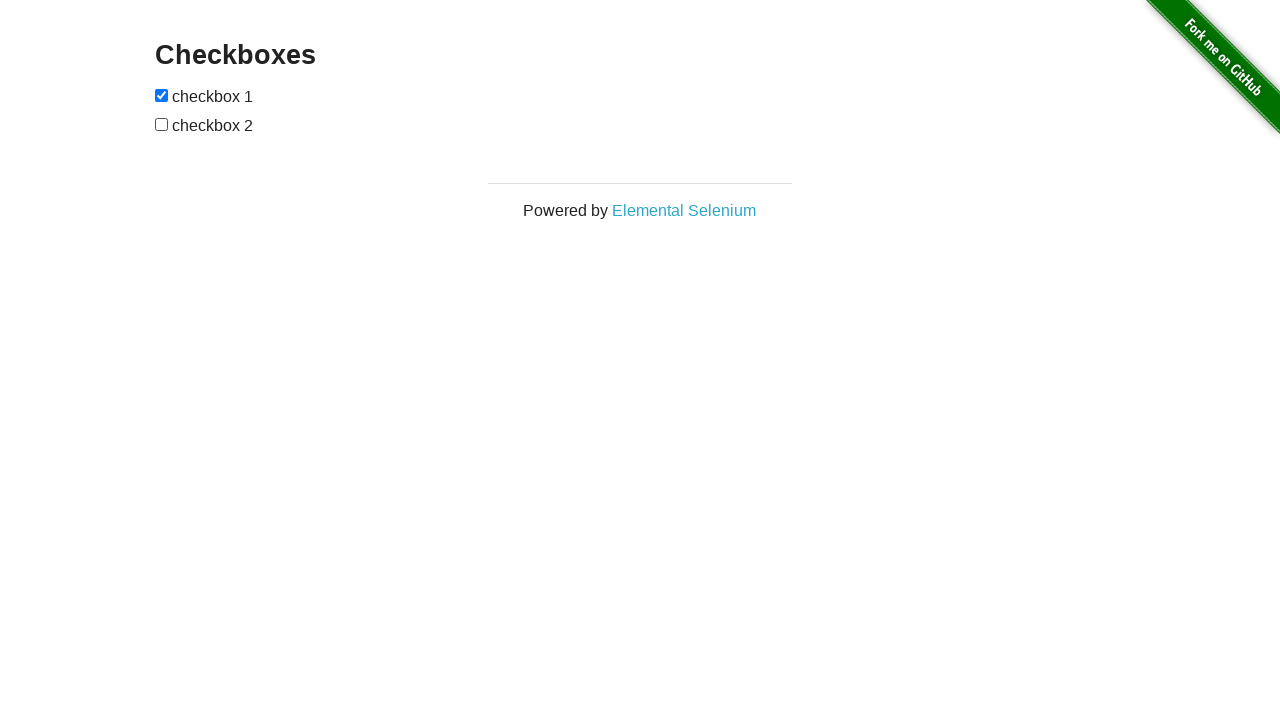

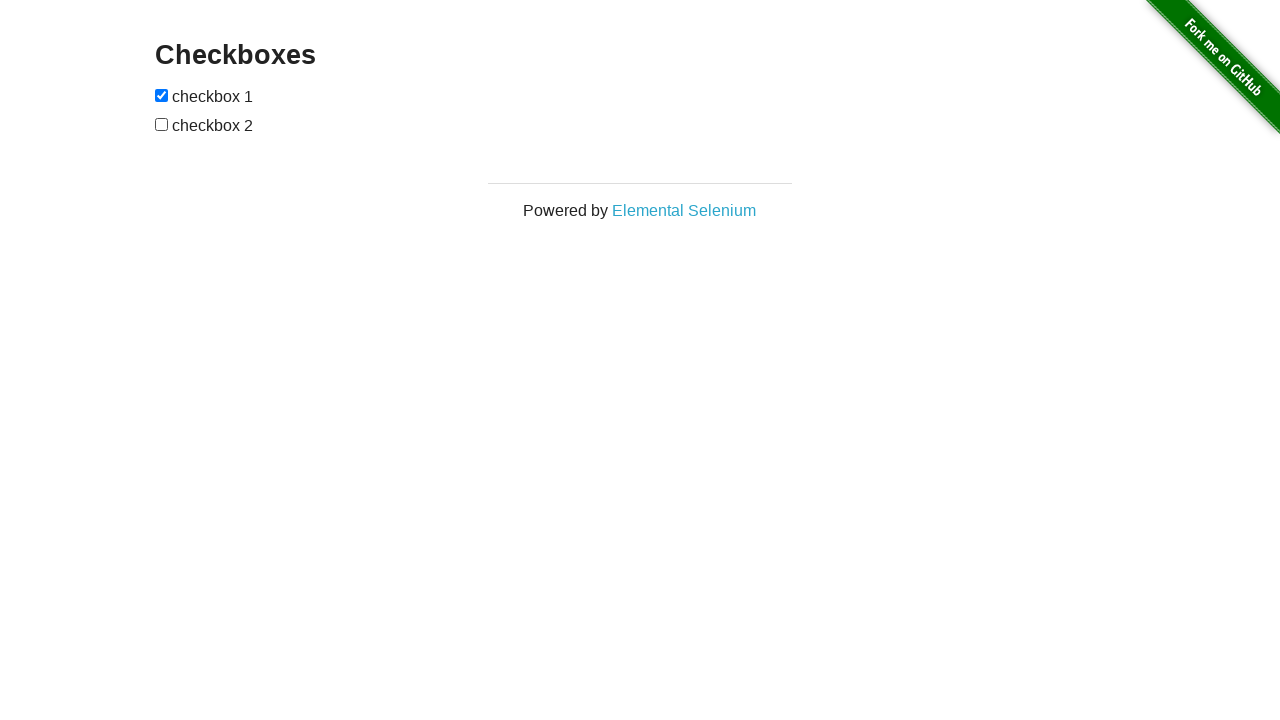